Tests hover functionality on the first user avatar, verifying that hovering reveals a caption, then clicks the user profile link and verifies the profile page loads.

Starting URL: http://the-internet.herokuapp.com/hovers

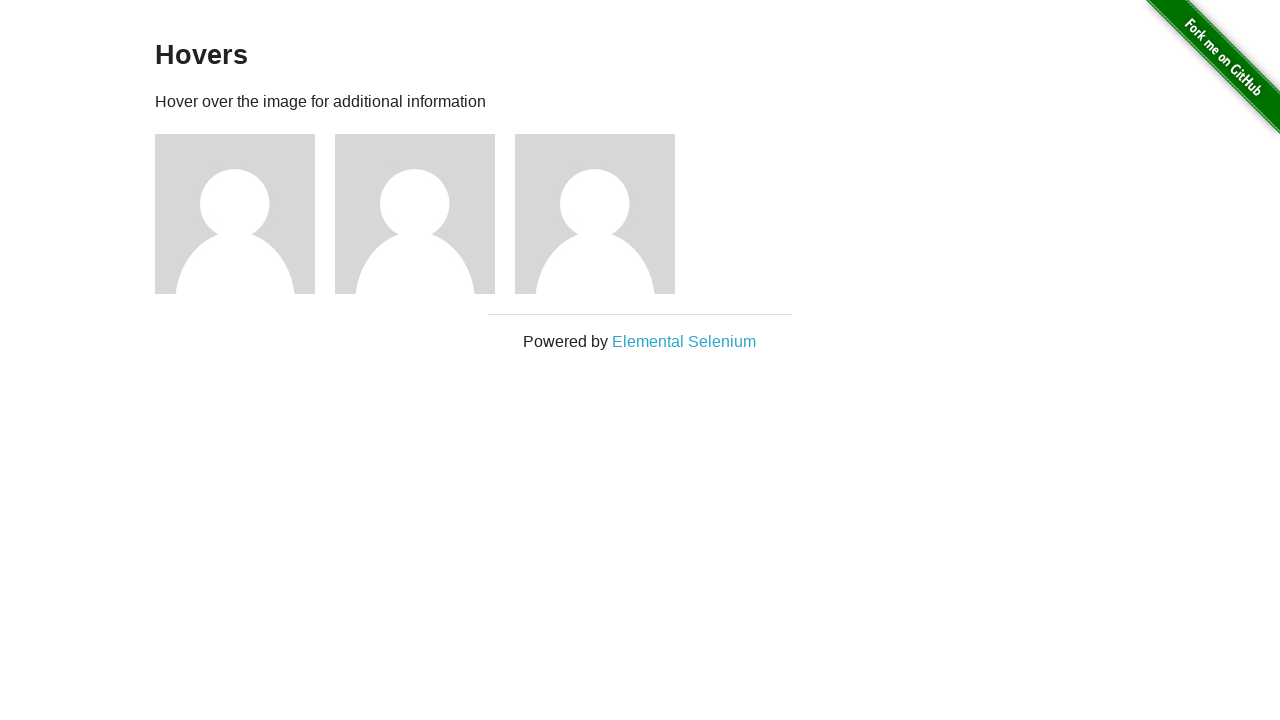

Located all user avatar images
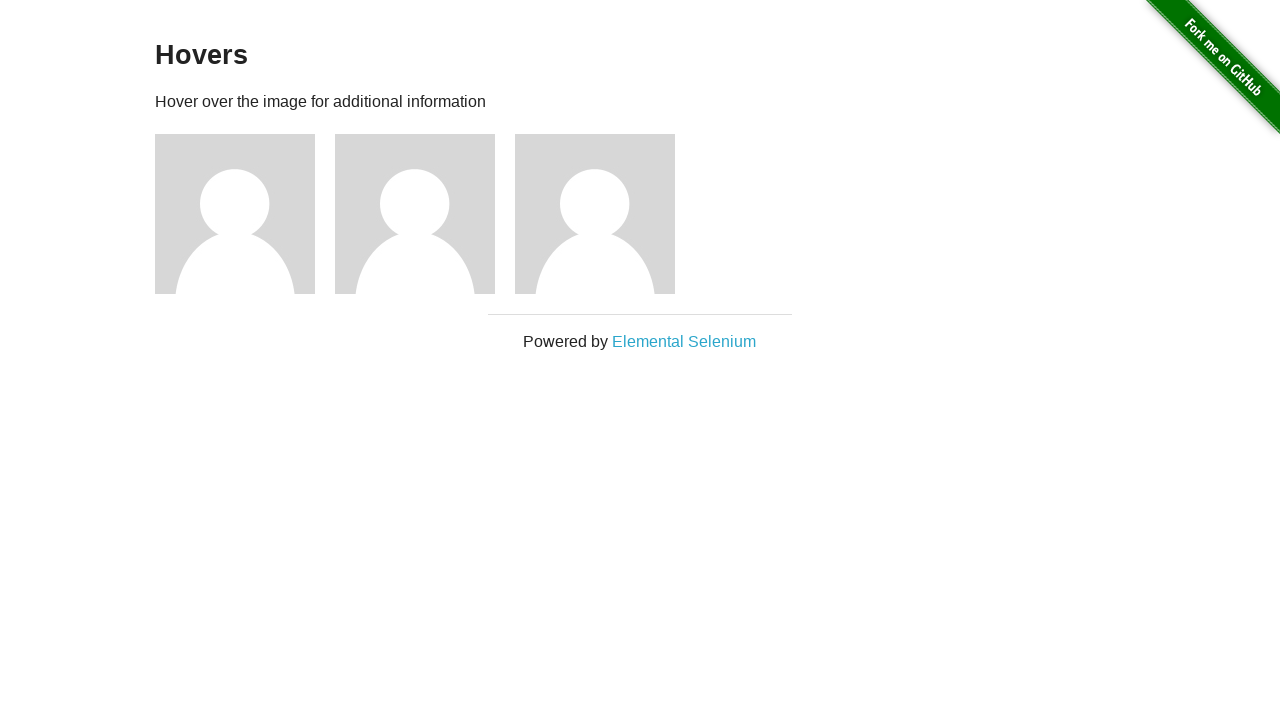

Hovered over the first user avatar at (235, 214) on xpath=//img[@src='/img/avatar-blank.jpg'] >> nth=0
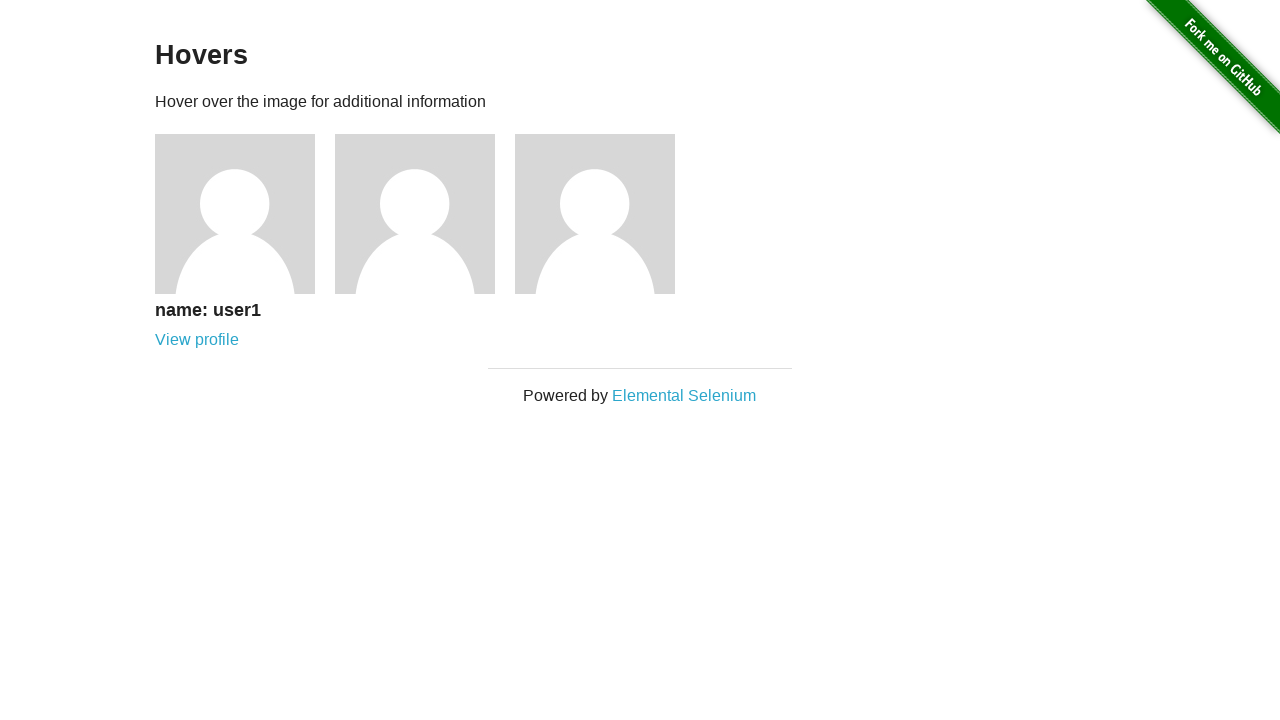

Caption appeared on hover, verifying figcaption loaded
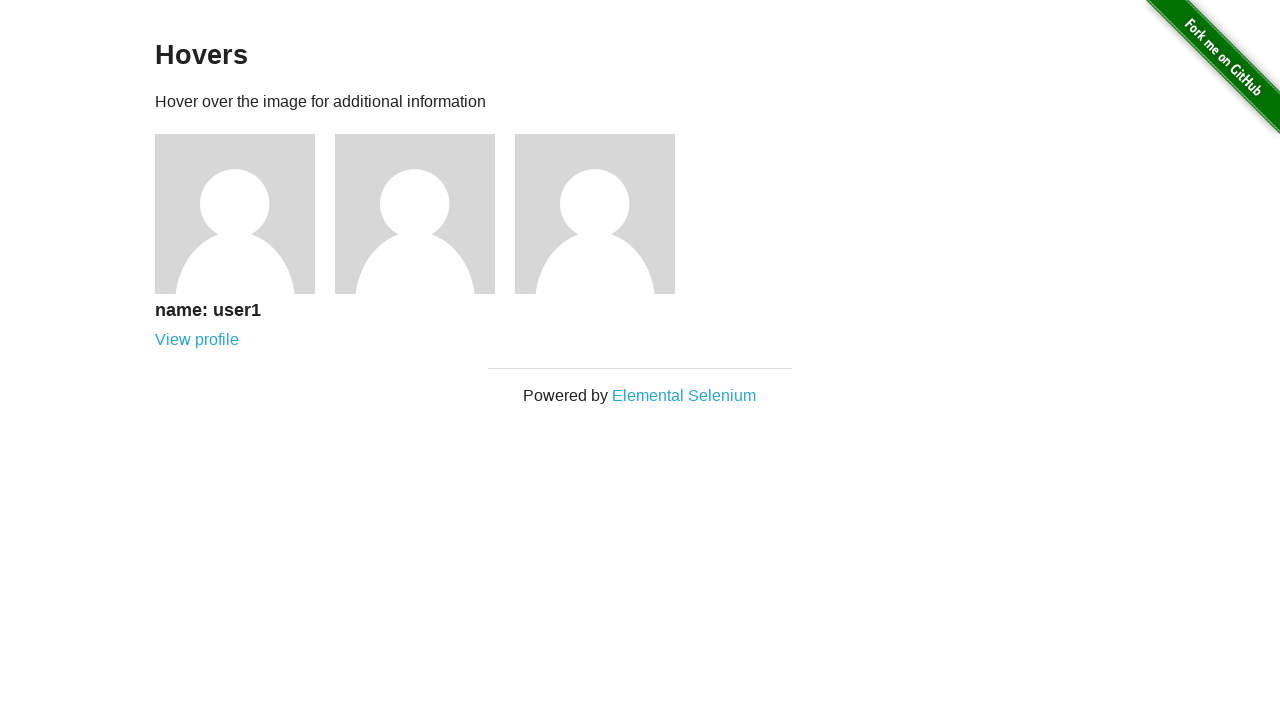

Clicked on the user profile link at (197, 340) on xpath=//a[@href='/users/1']
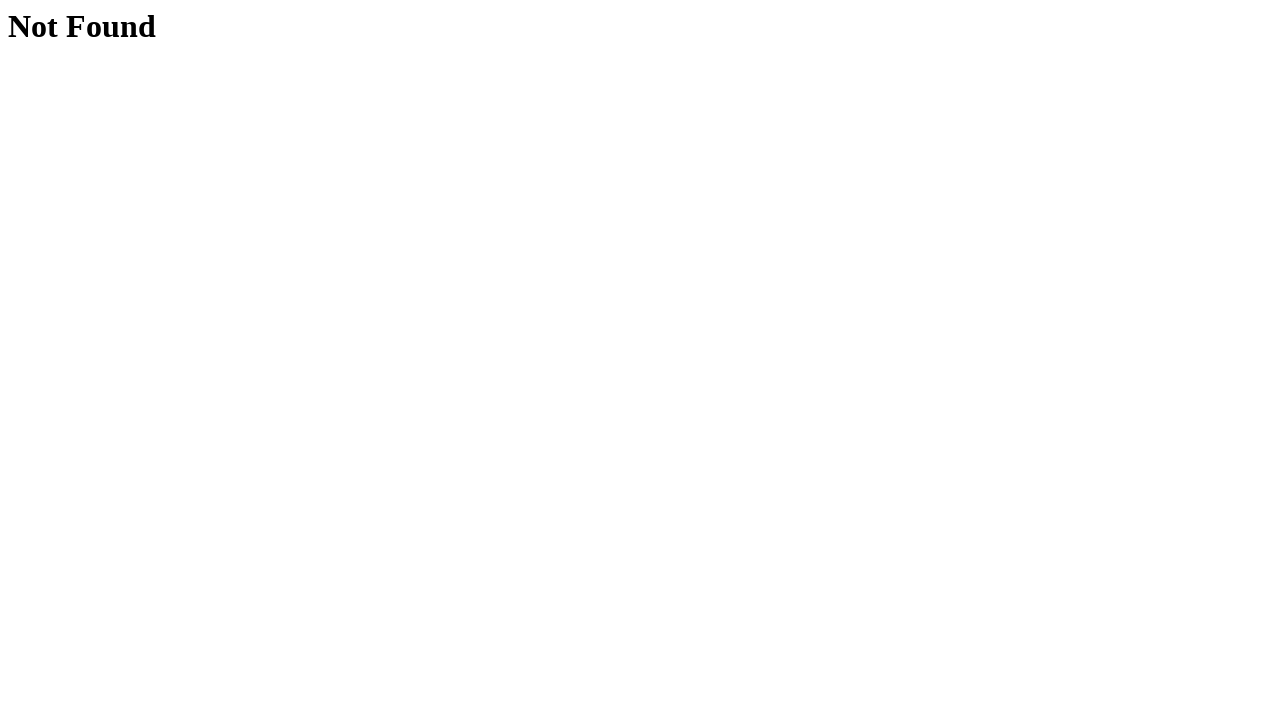

Profile page loaded with h1 heading visible
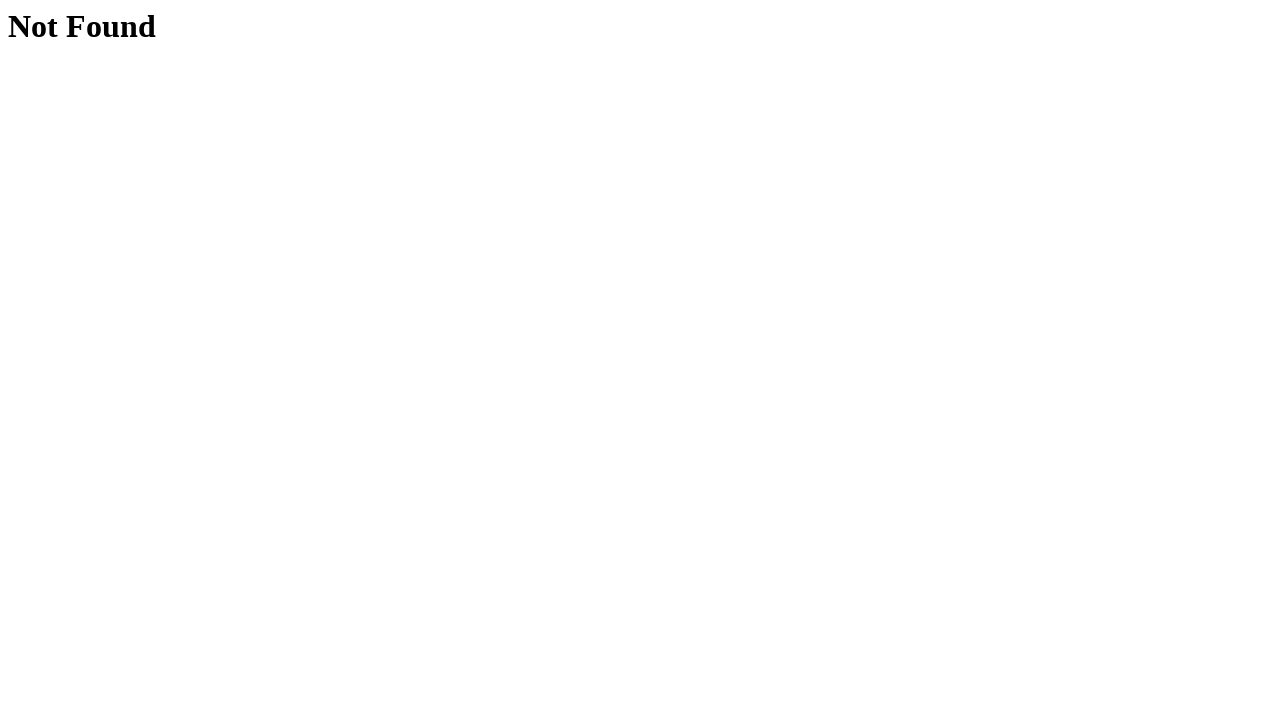

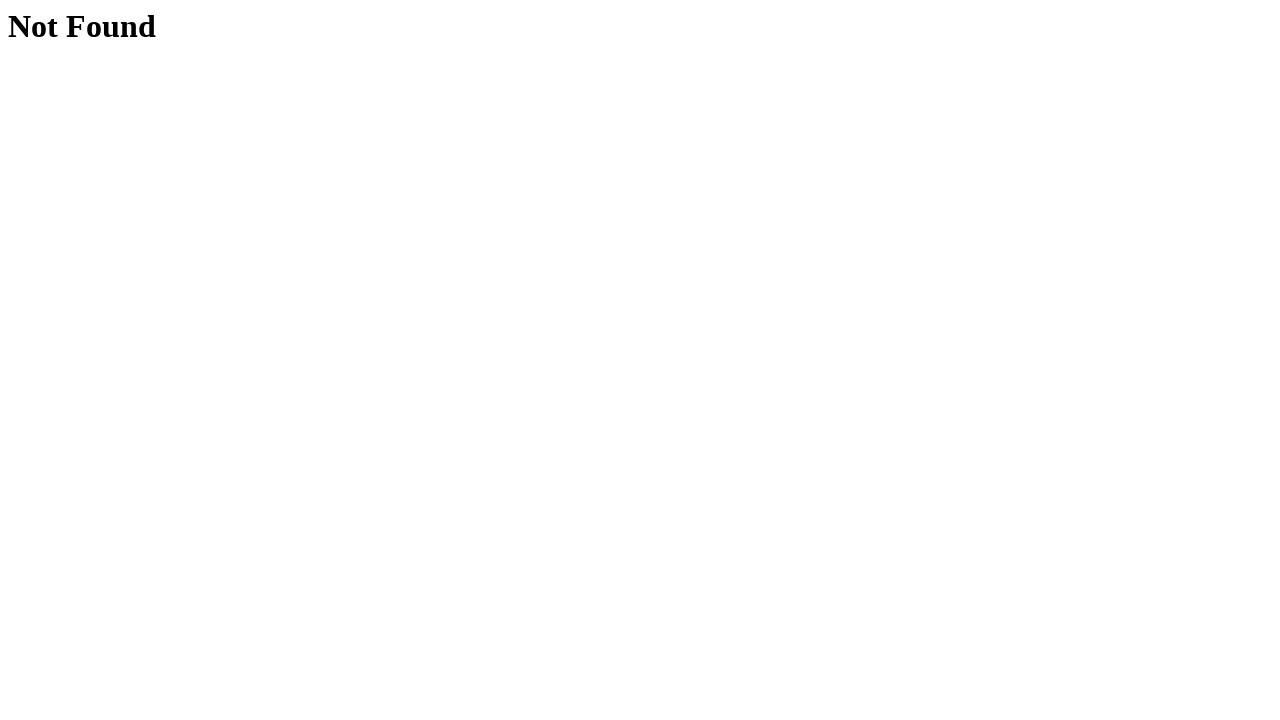